Navigates to the Living Liquidz website and maximizes the browser window, then waits for the page to fully load.

Starting URL: https://livingliquidz.com/

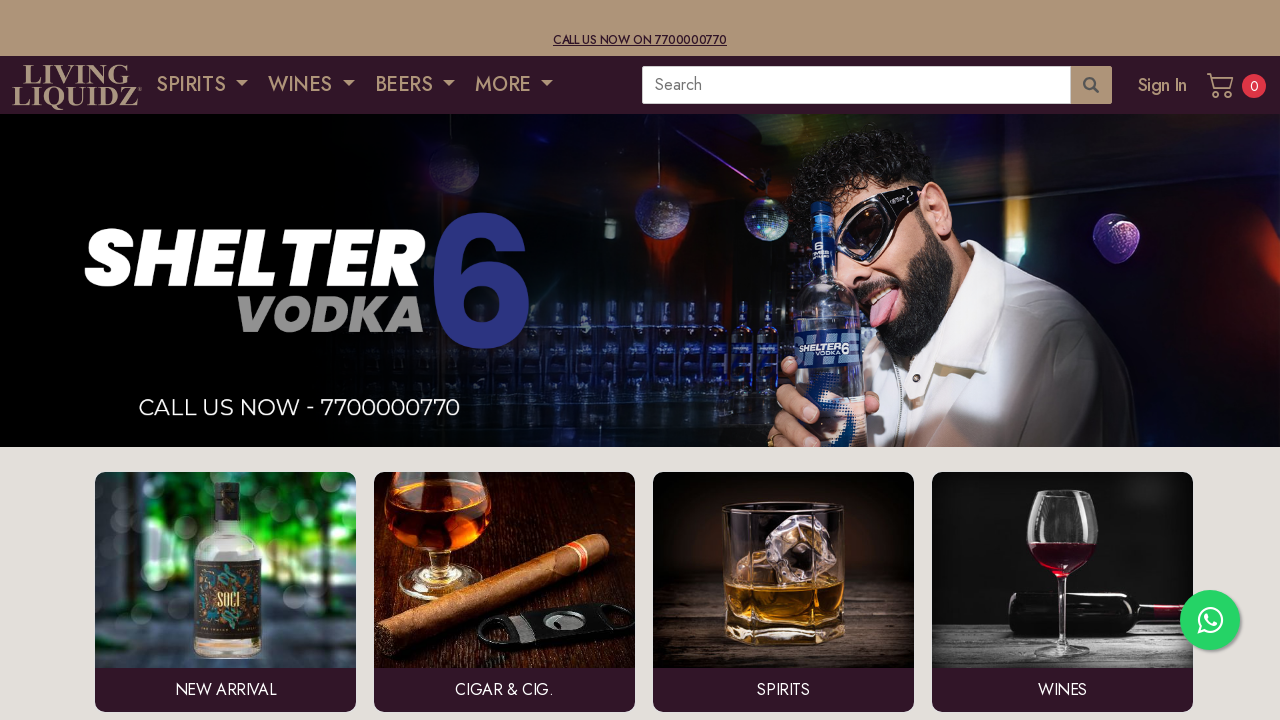

Waited for page to reach networkidle state
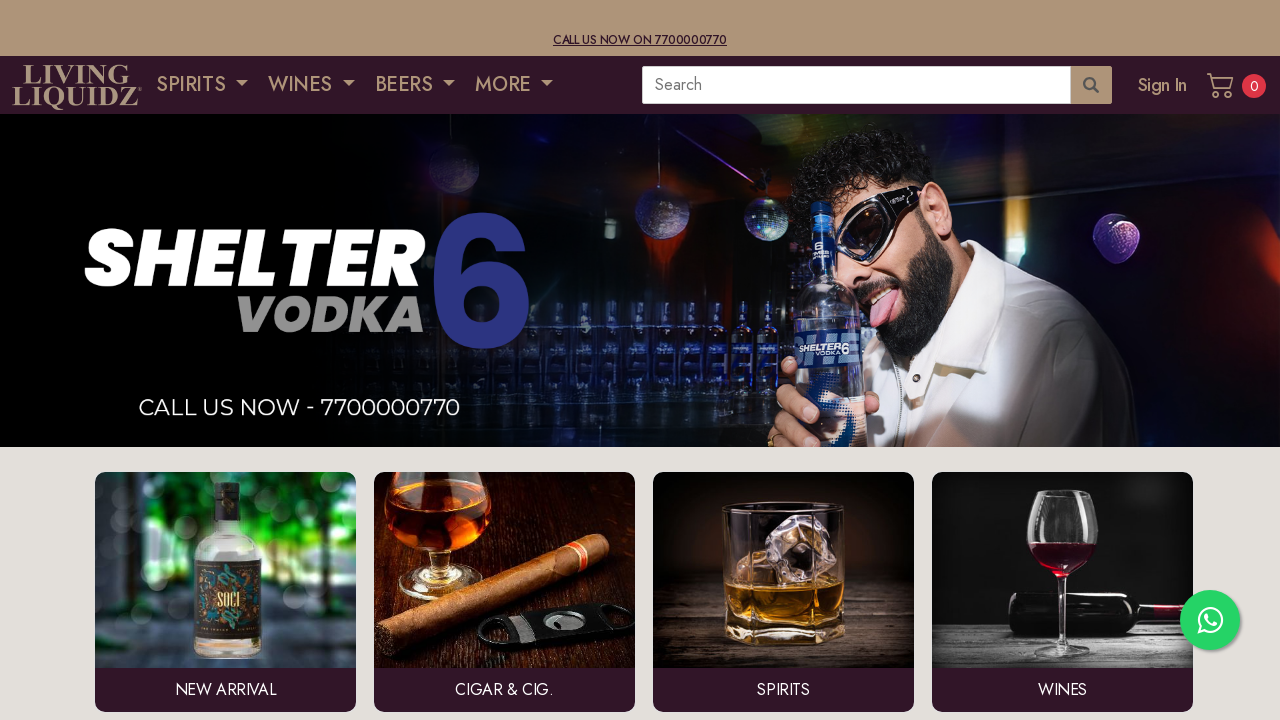

Verified page content loaded by detecting body element
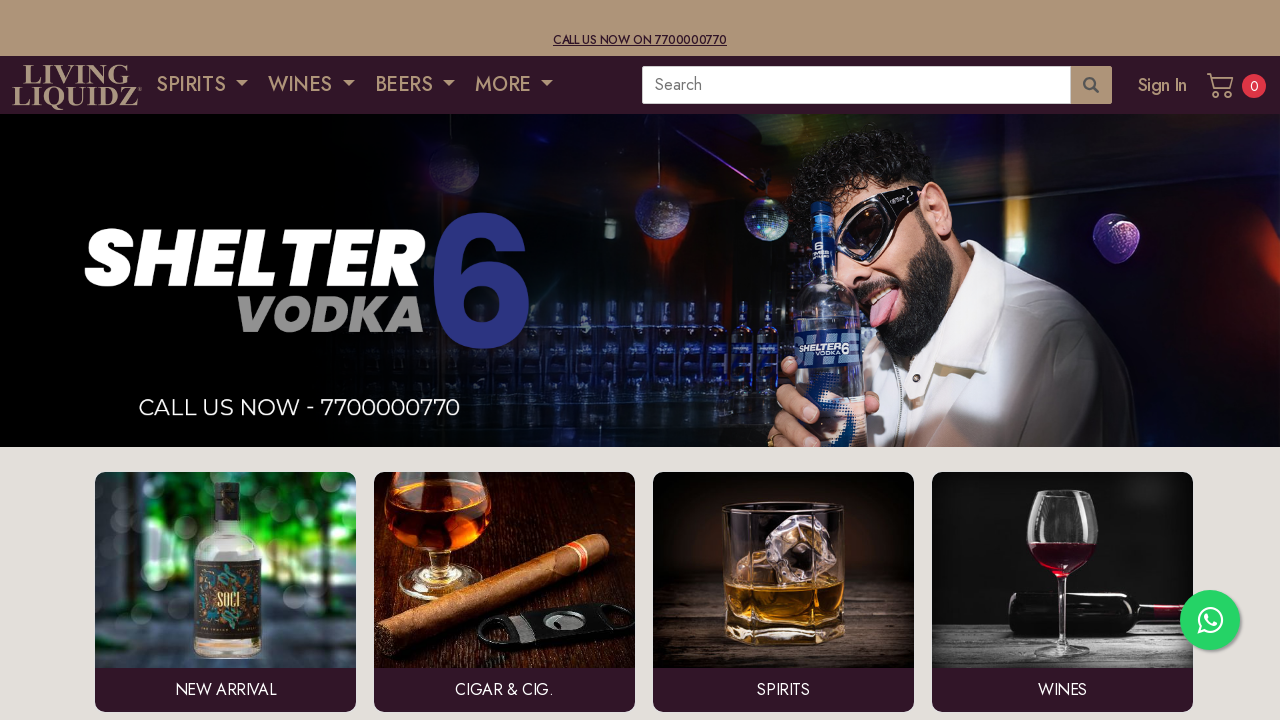

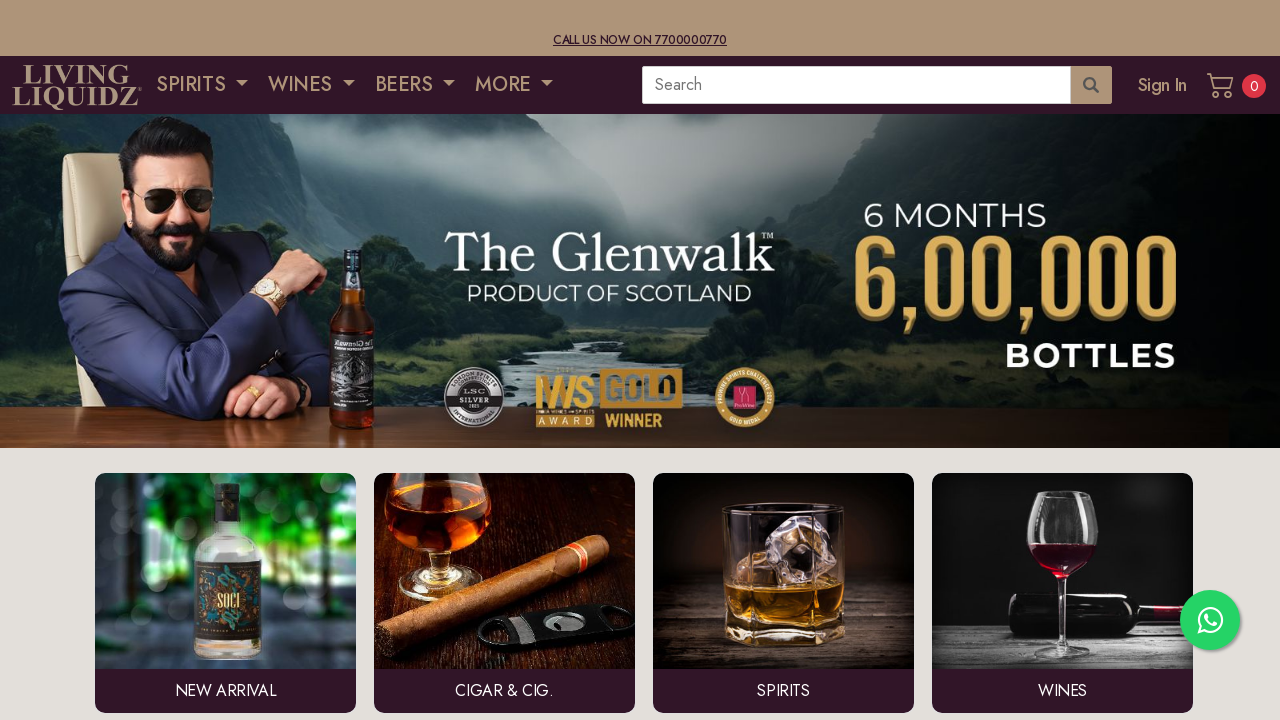